Tests the Python.org search functionality by searching for "pypi" and verifying that results are returned

Starting URL: https://www.python.org

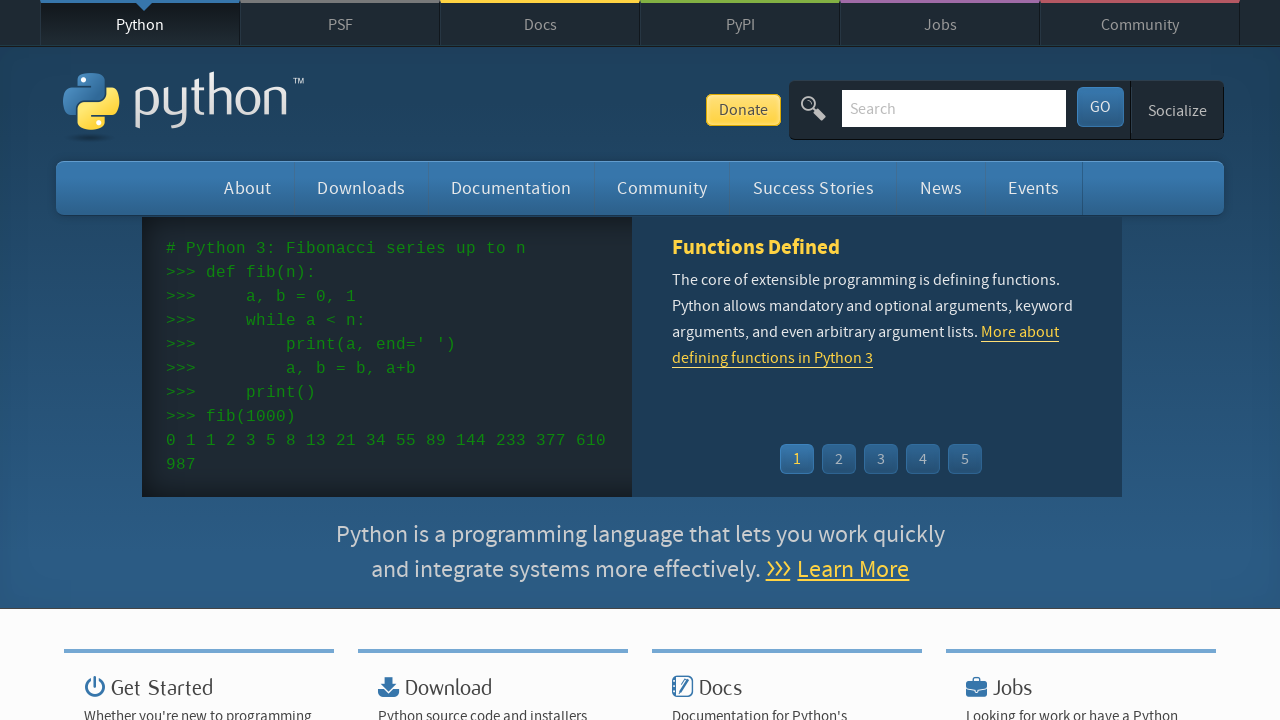

Located search field with name 'q'
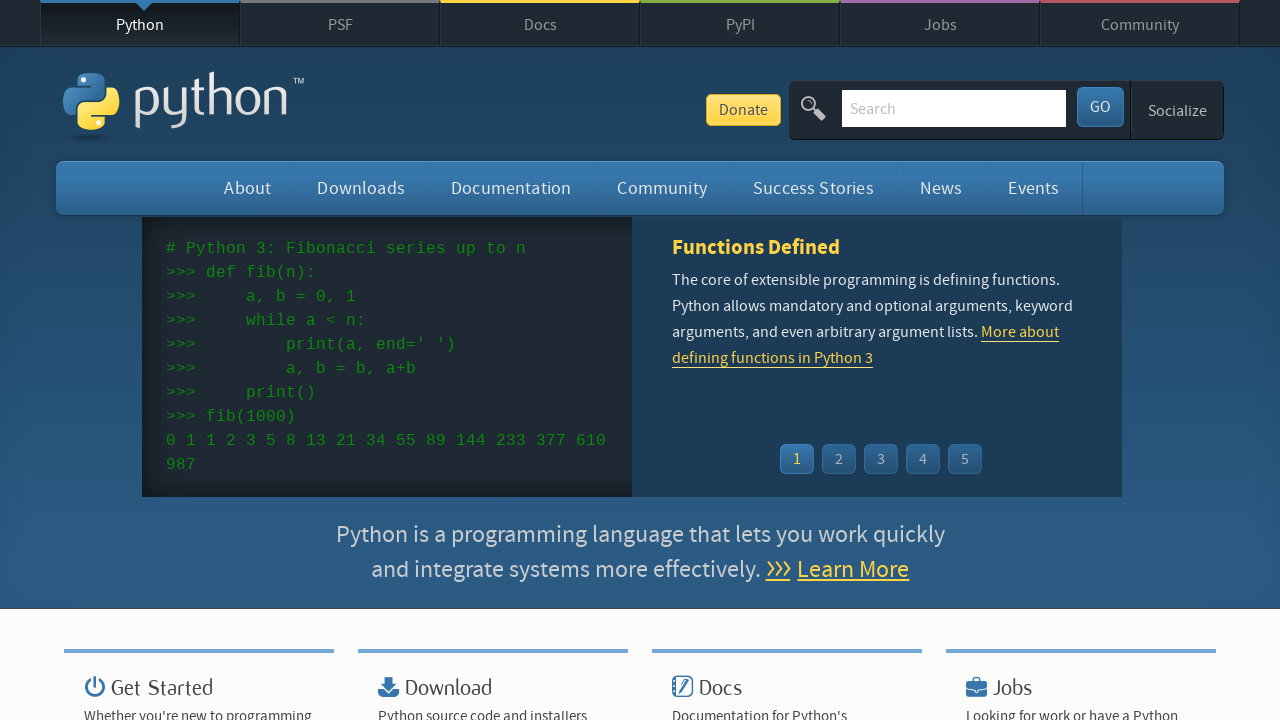

Cleared search field on input[name='q']
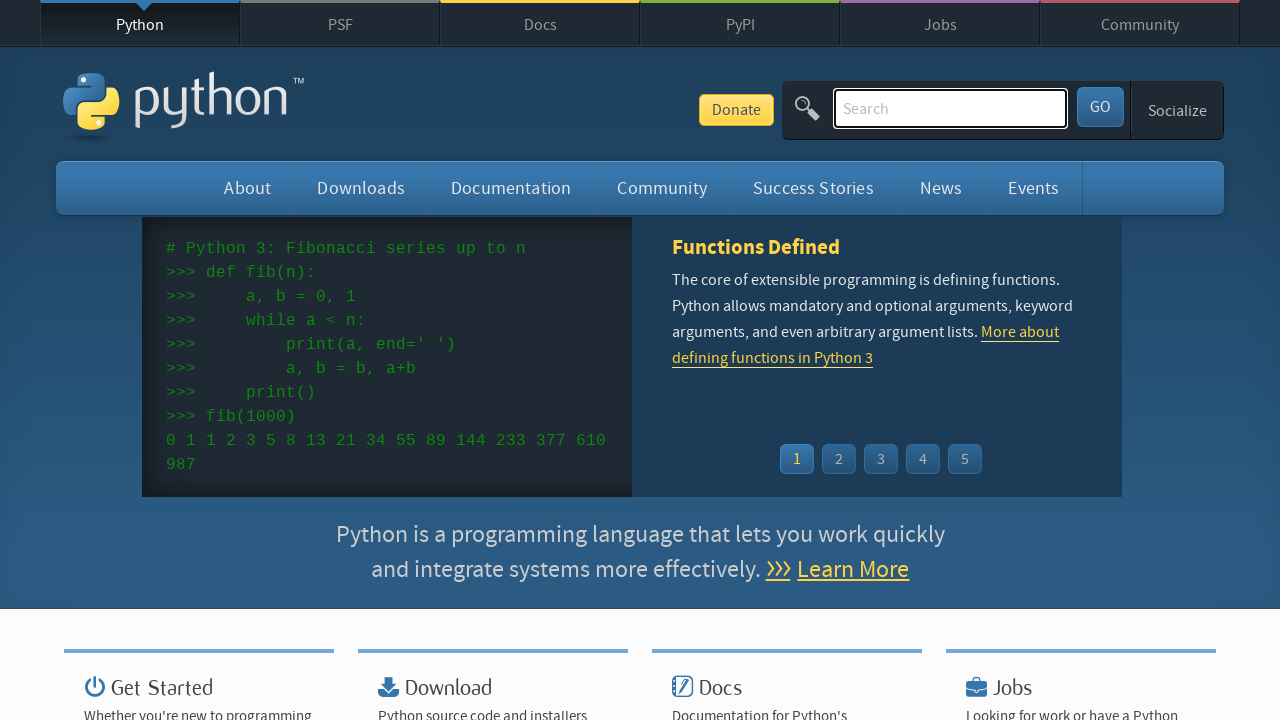

Filled search field with 'pypi' on input[name='q']
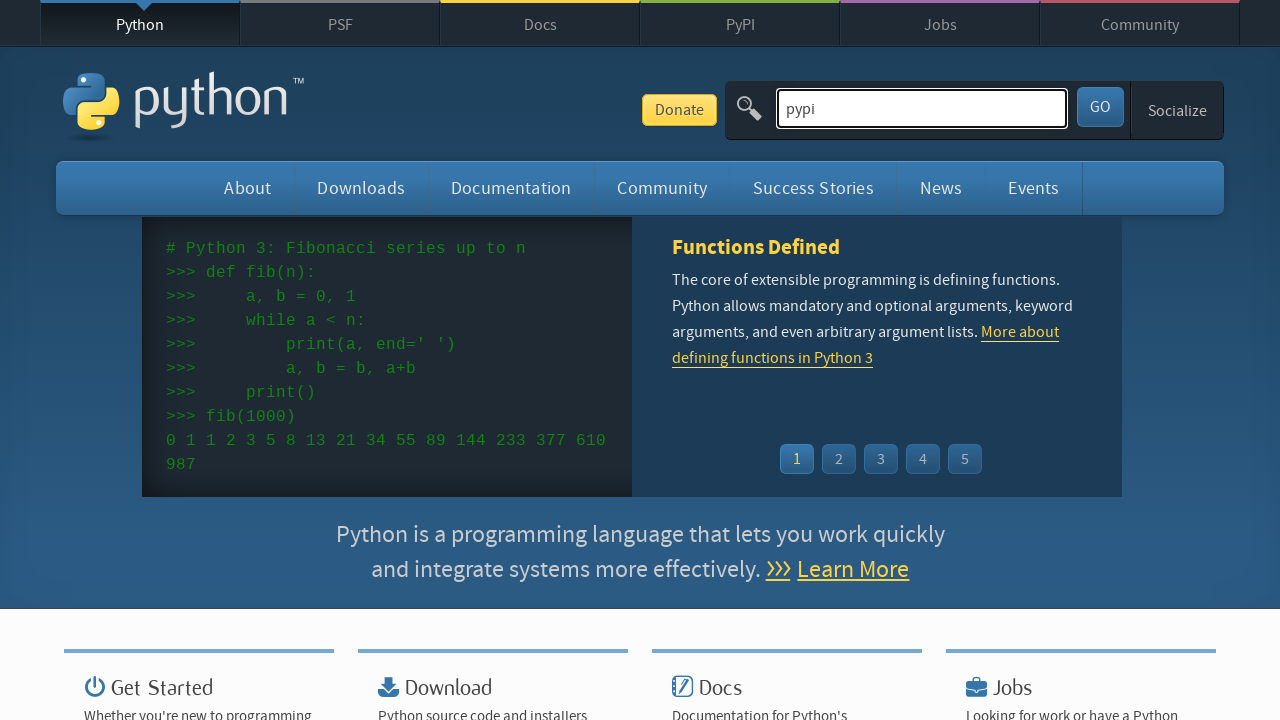

Pressed Enter to submit search on input[name='q']
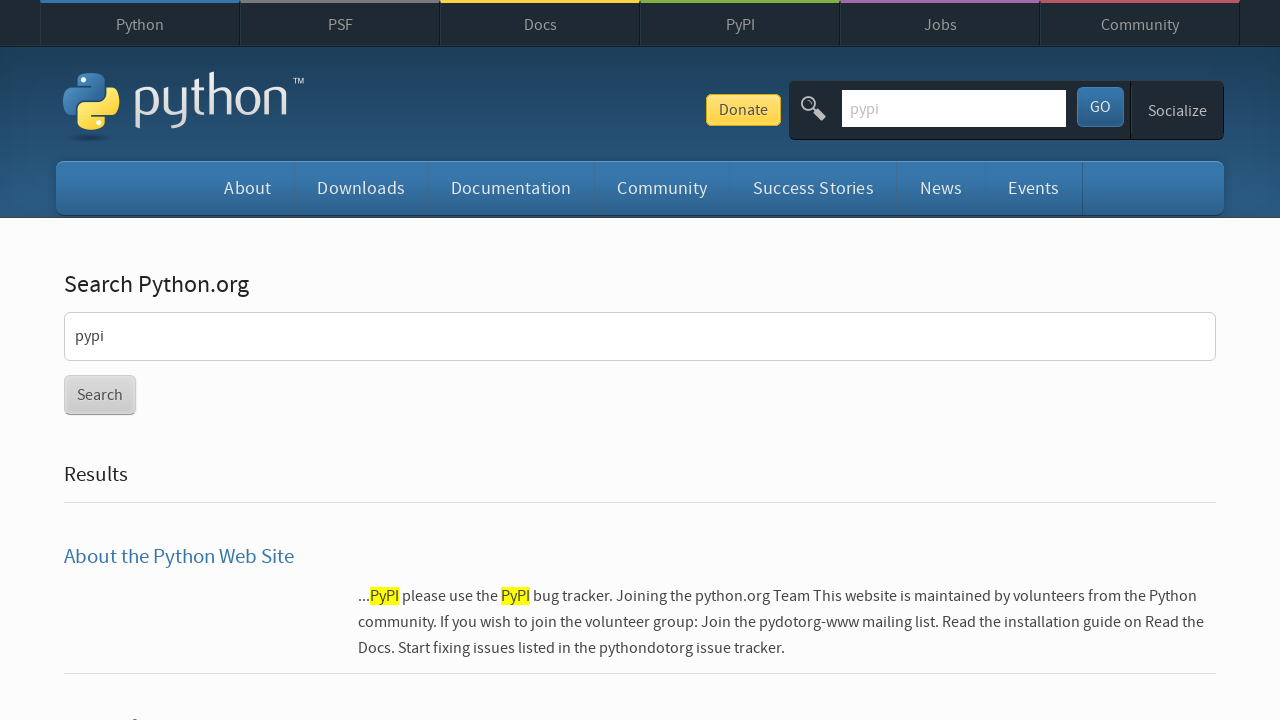

Waited for page to reach networkidle state
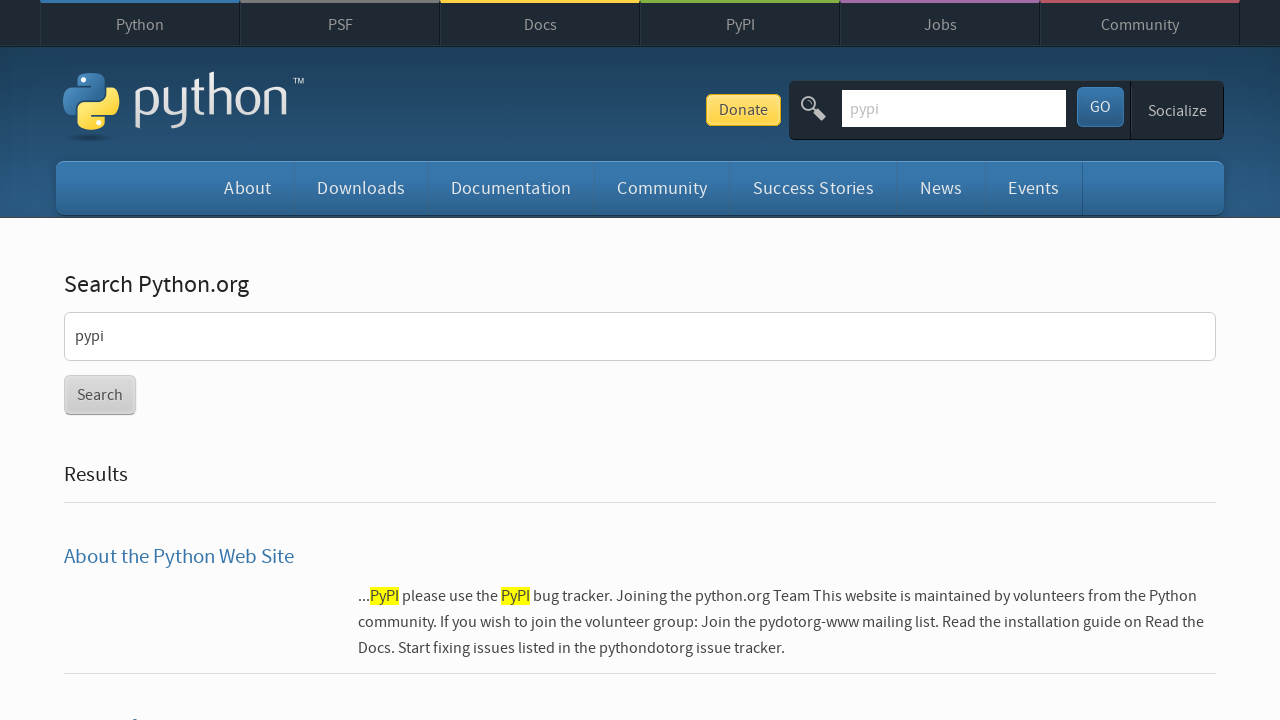

Verified that search results were returned (no 'No results found' message)
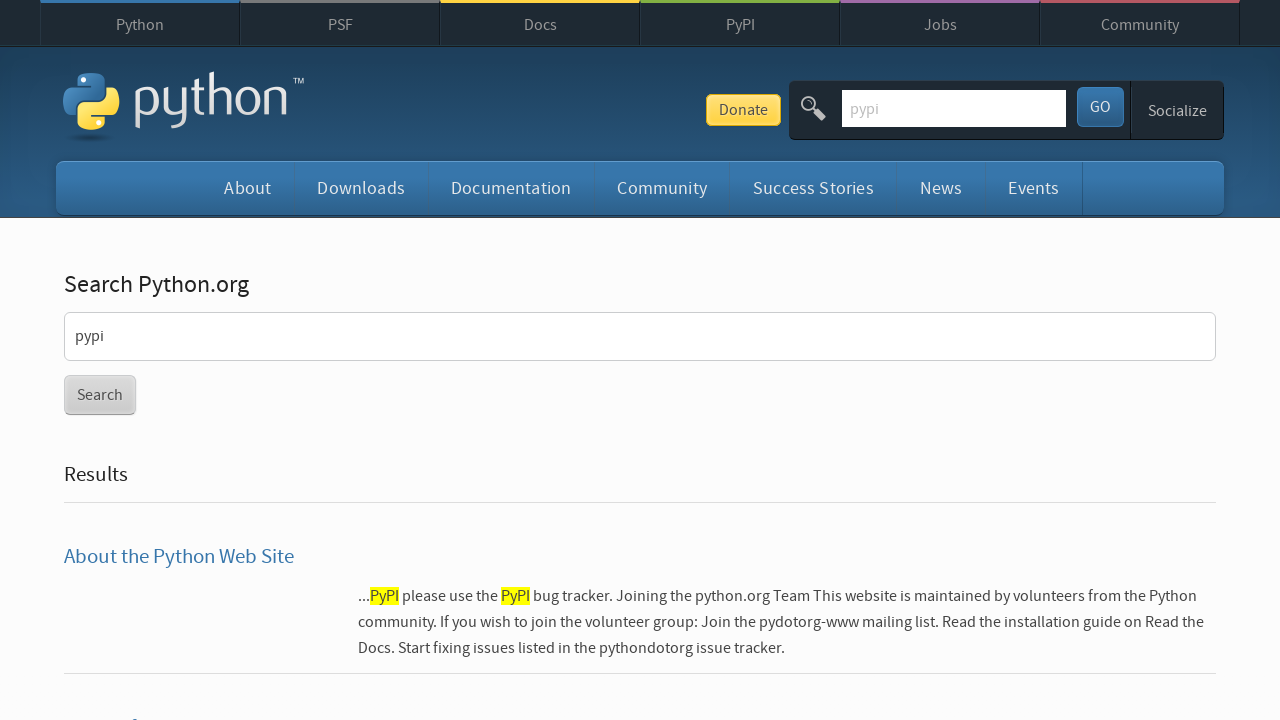

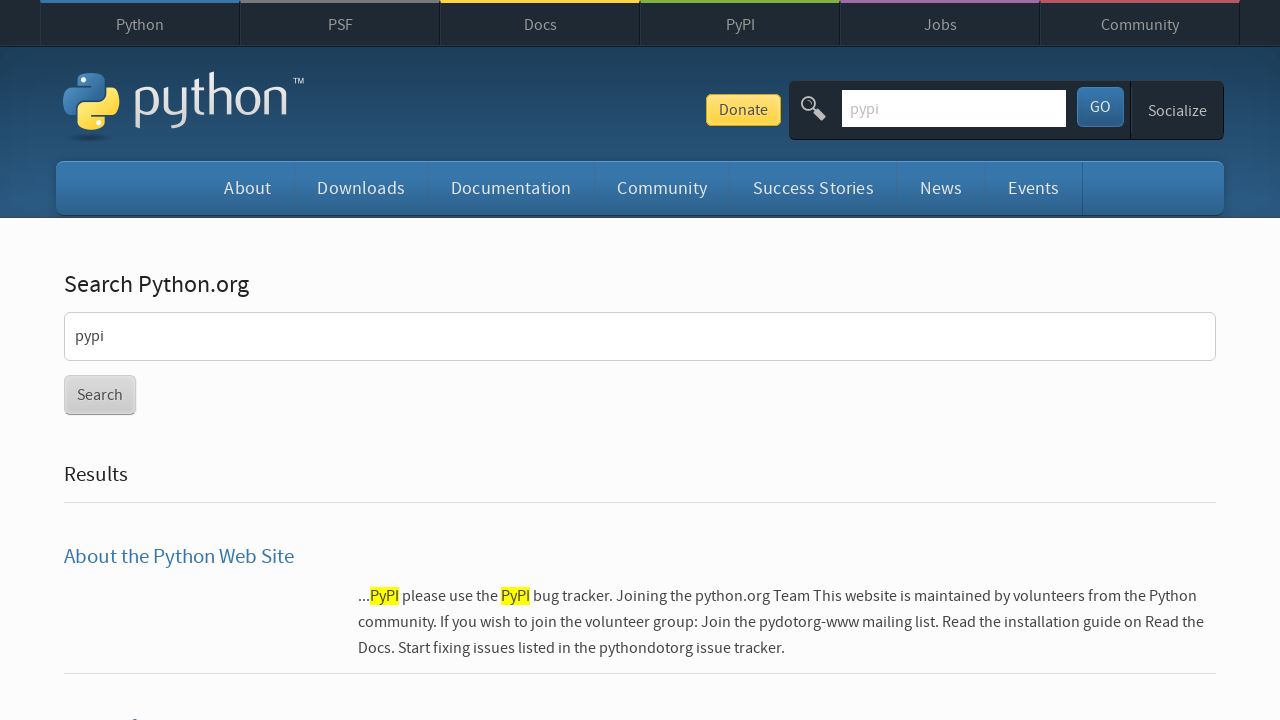